Navigates to an e-commerce practice site and adds specific vegetables (Cucumber, Brocolli, Beetroot) to the cart by iterating through product listings and clicking their Add to Cart buttons

Starting URL: https://rahulshettyacademy.com/seleniumPractise/

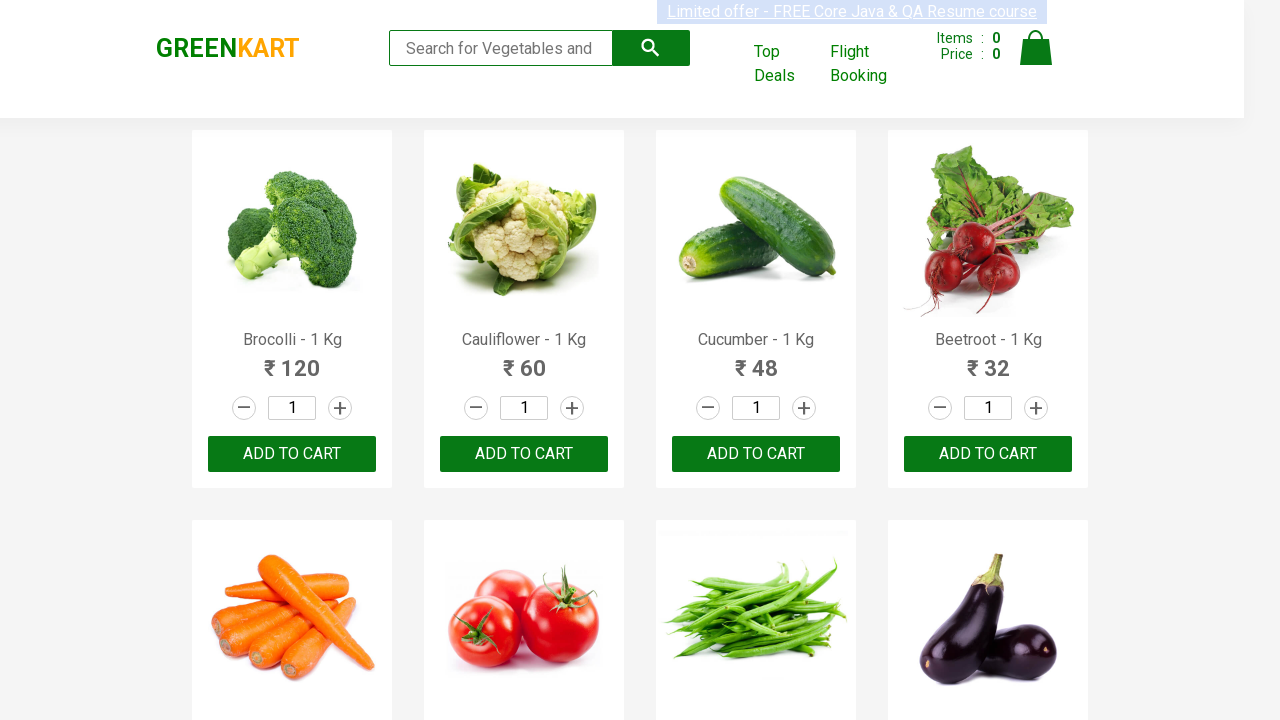

Waited for product listings to load
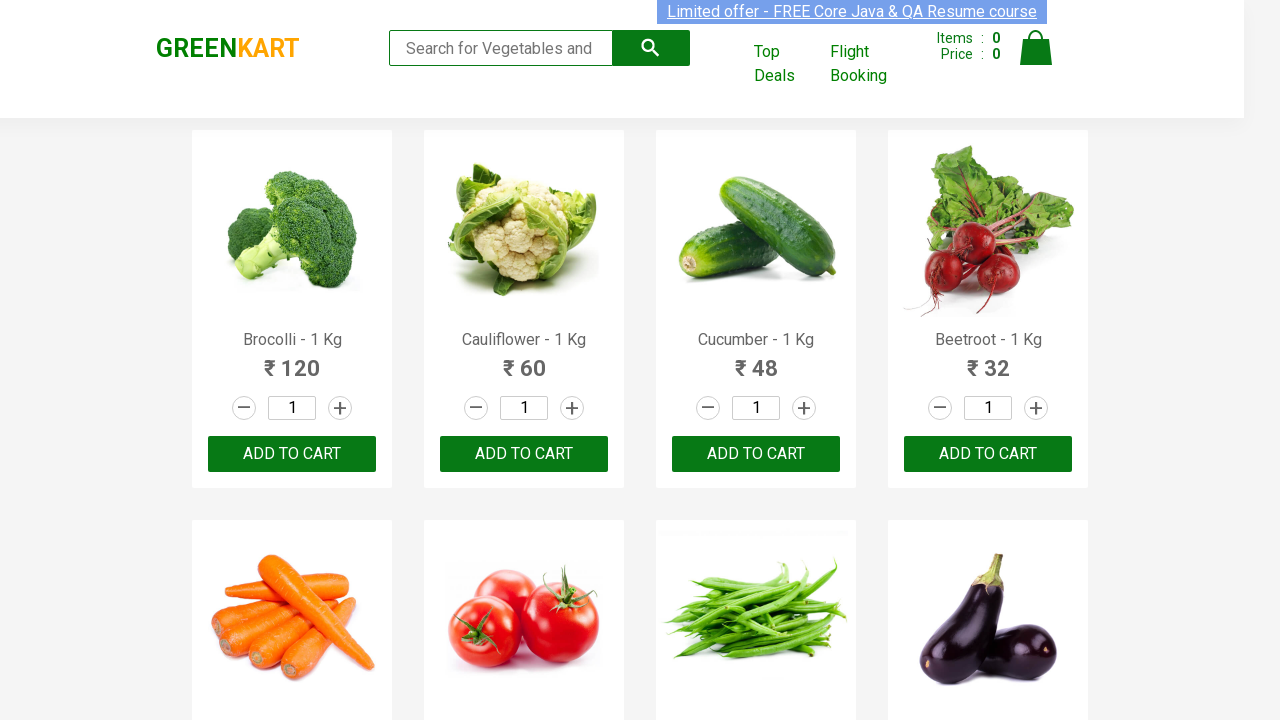

Defined list of items to add: Cucumber, Brocolli, Beetroot
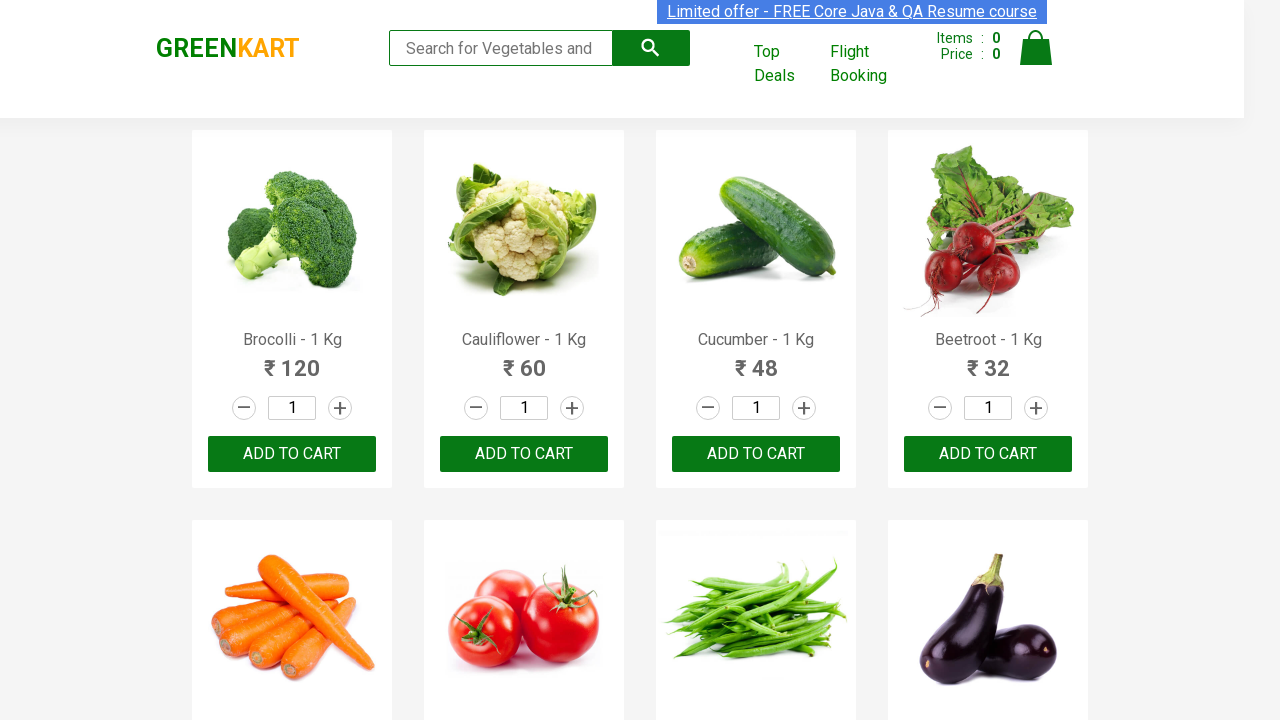

Retrieved all product name elements
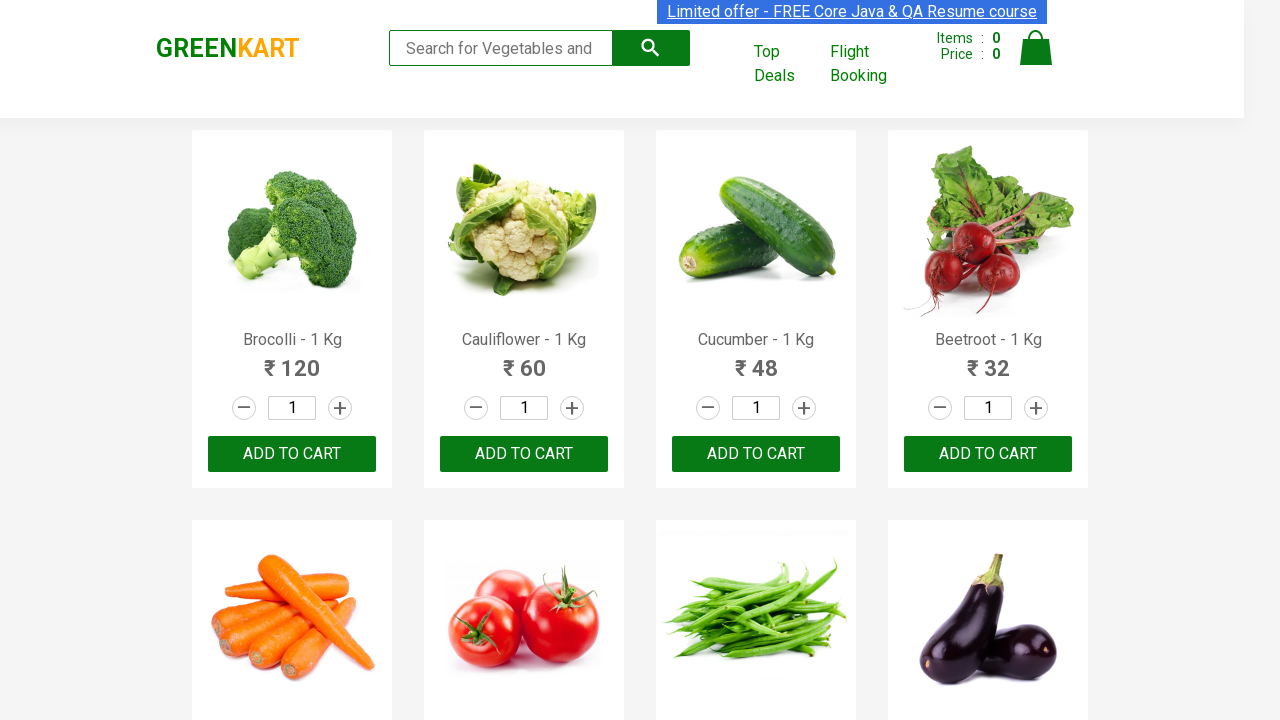

Retrieved all add to cart buttons
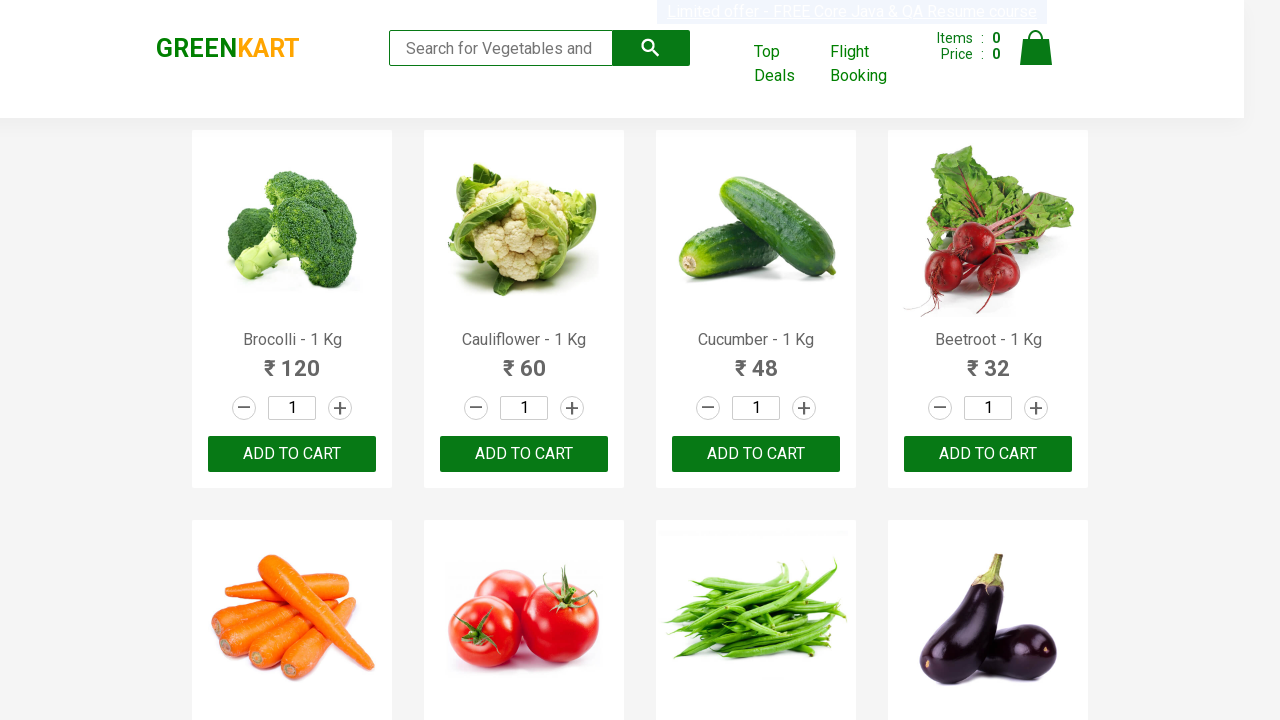

Added Brocolli to cart at (292, 454) on div.product-action button >> nth=0
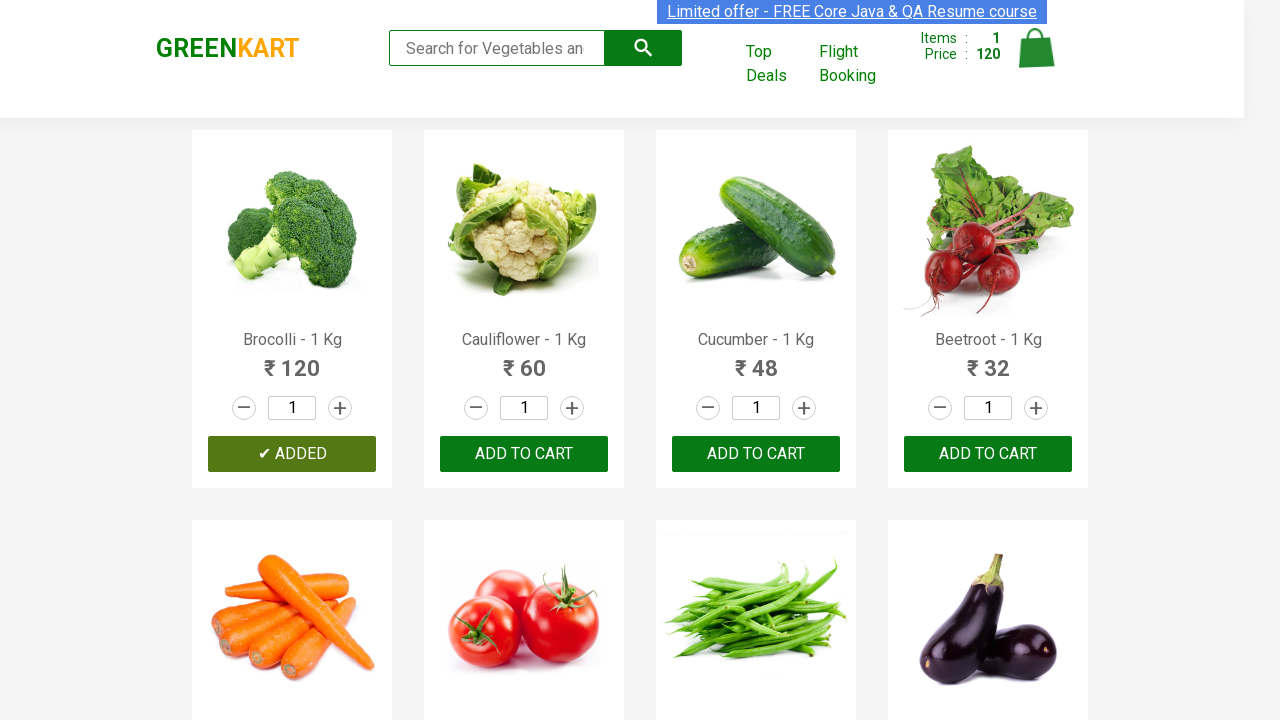

Added Cucumber to cart at (756, 454) on div.product-action button >> nth=2
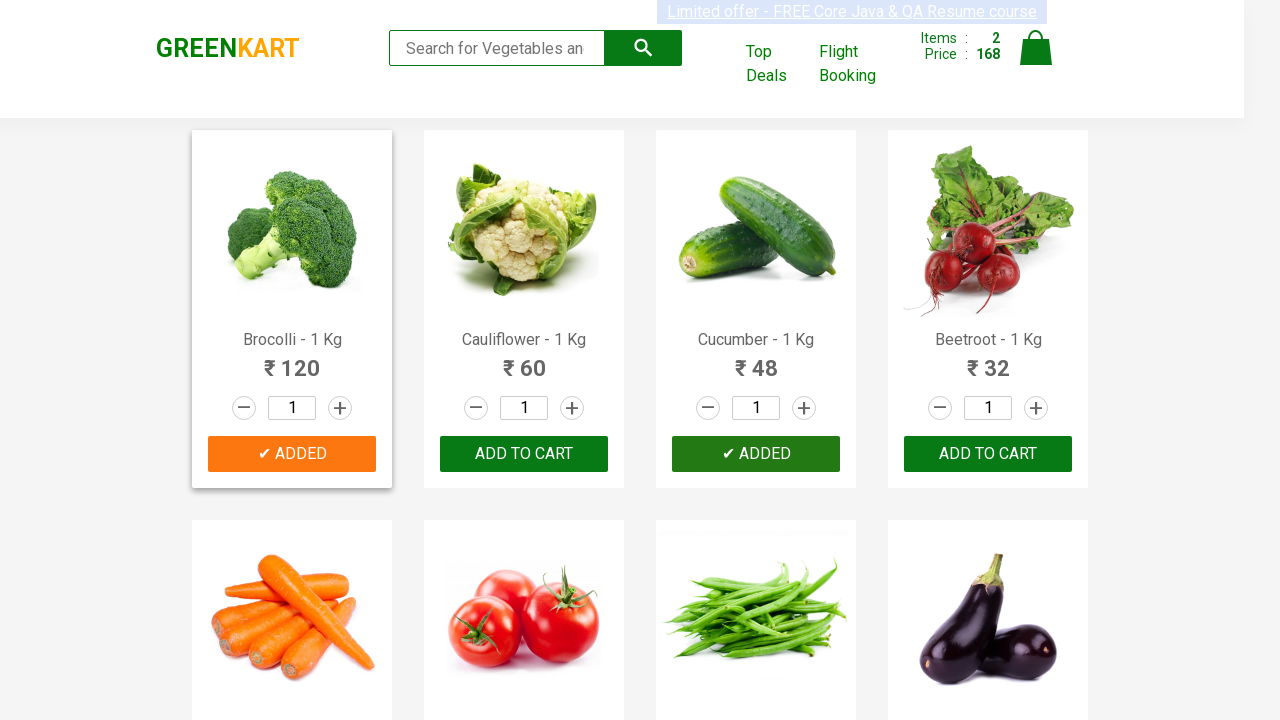

Added Beetroot to cart at (988, 454) on div.product-action button >> nth=3
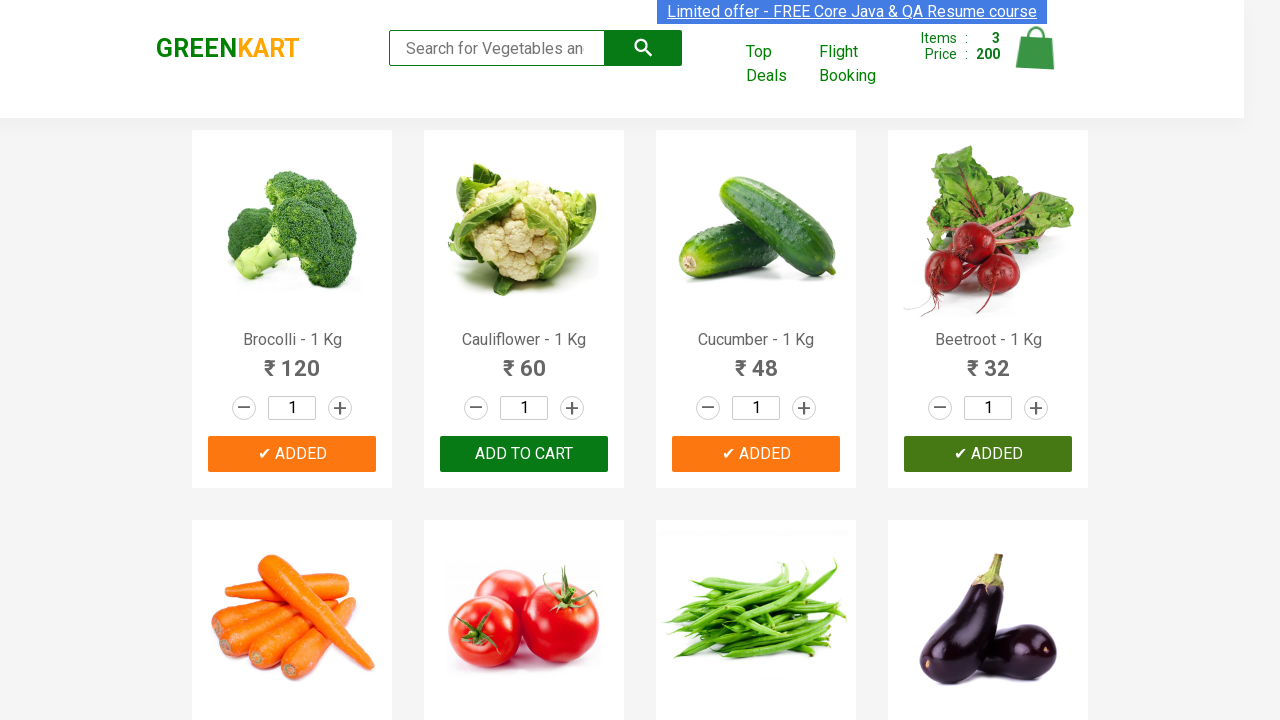

All required items have been added to cart
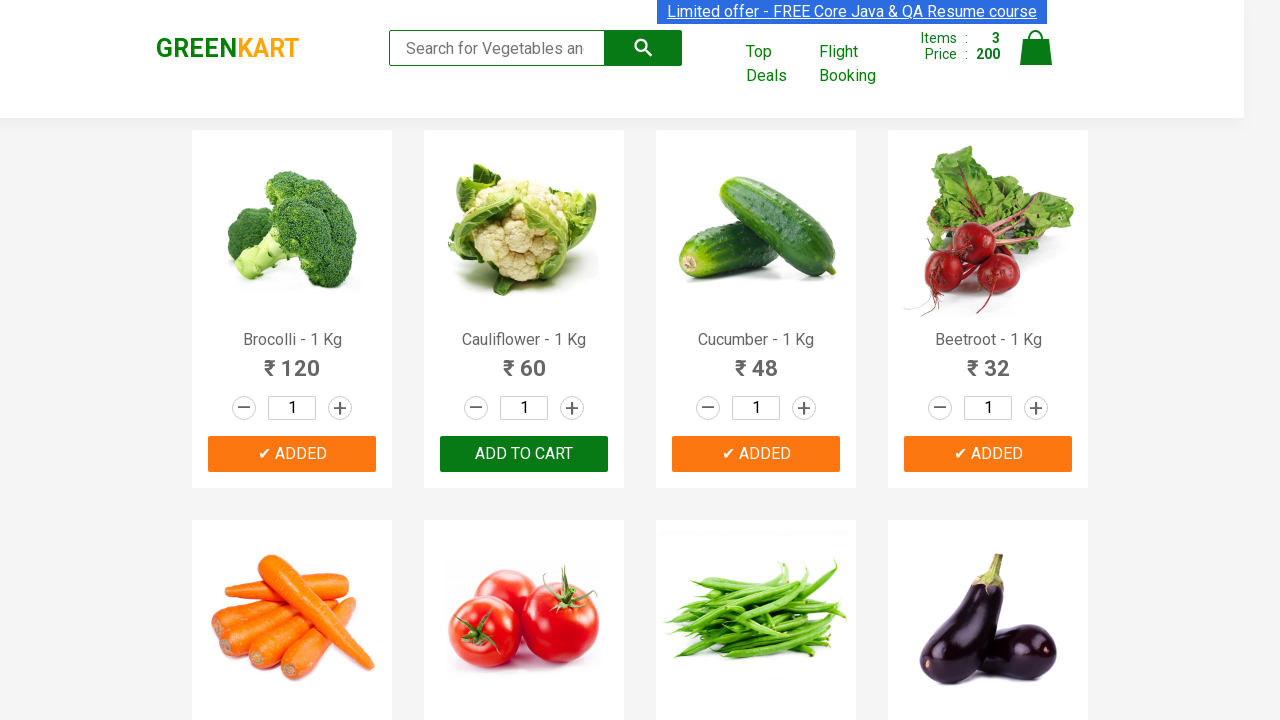

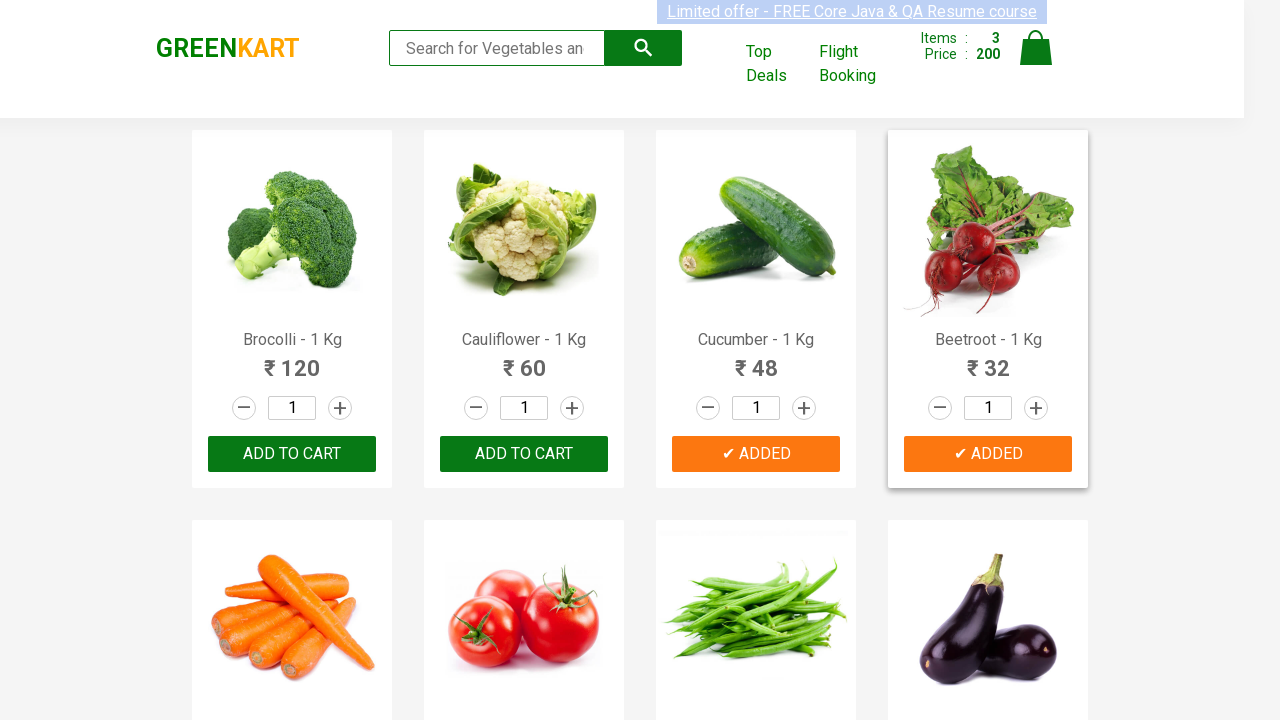